Creates a new task on a CRUD application by filling in a task name and content, then clicking the add button

Starting URL: https://katarzynaaniszewska.github.io/

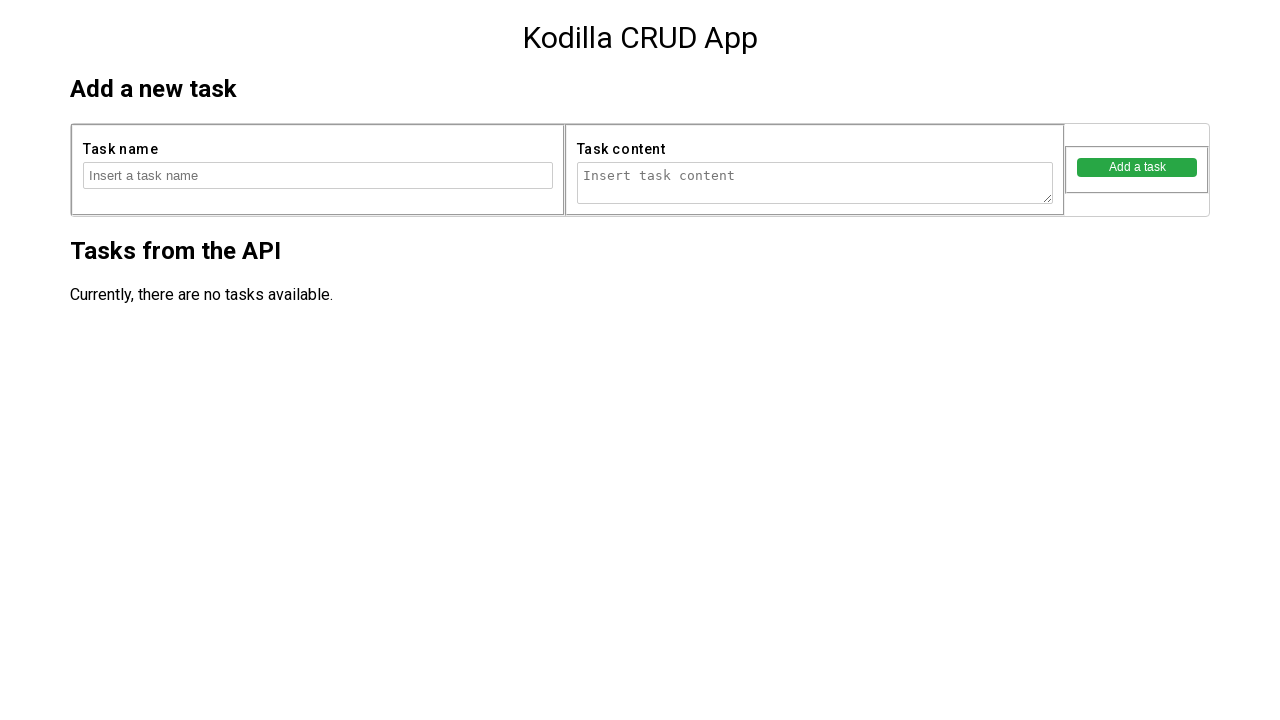

Filled task name field with 'Task number 3863' on //form[contains(@action,'createTask')]/fieldset[1]/input
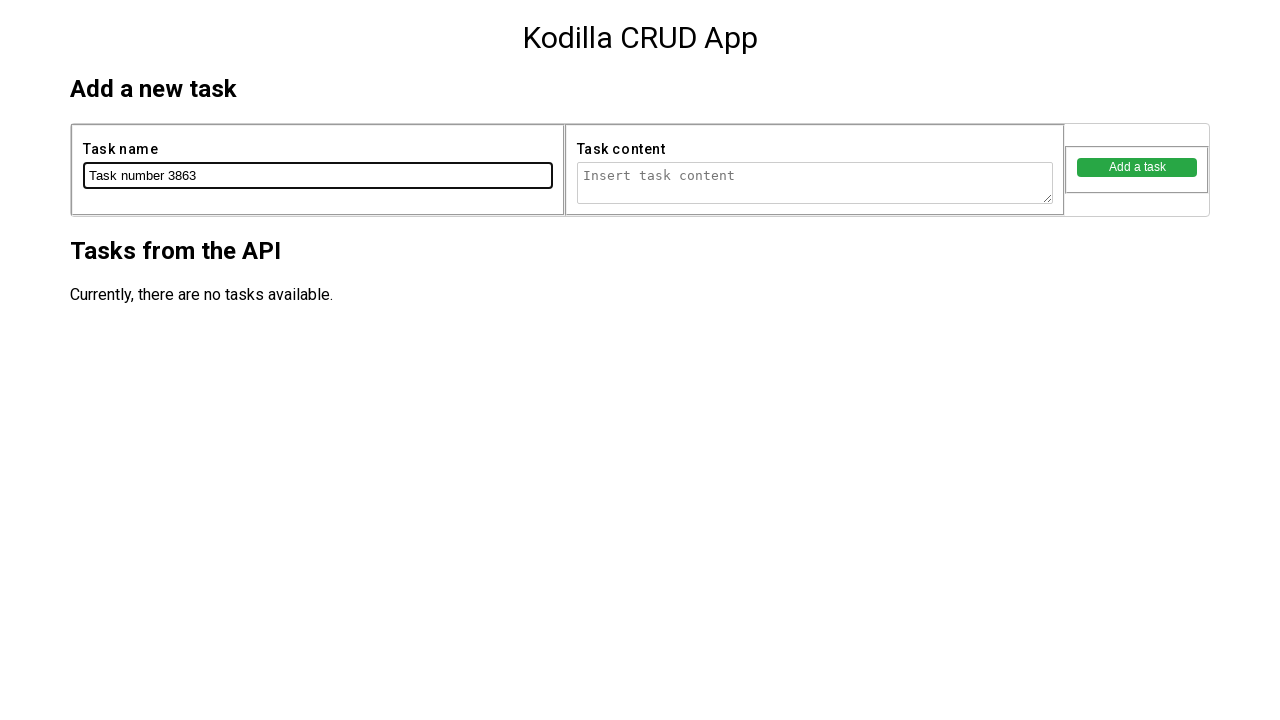

Filled task content field with 'Task number 3863 content' on //form[contains(@action,'createTask')]/fieldset[2]/textarea
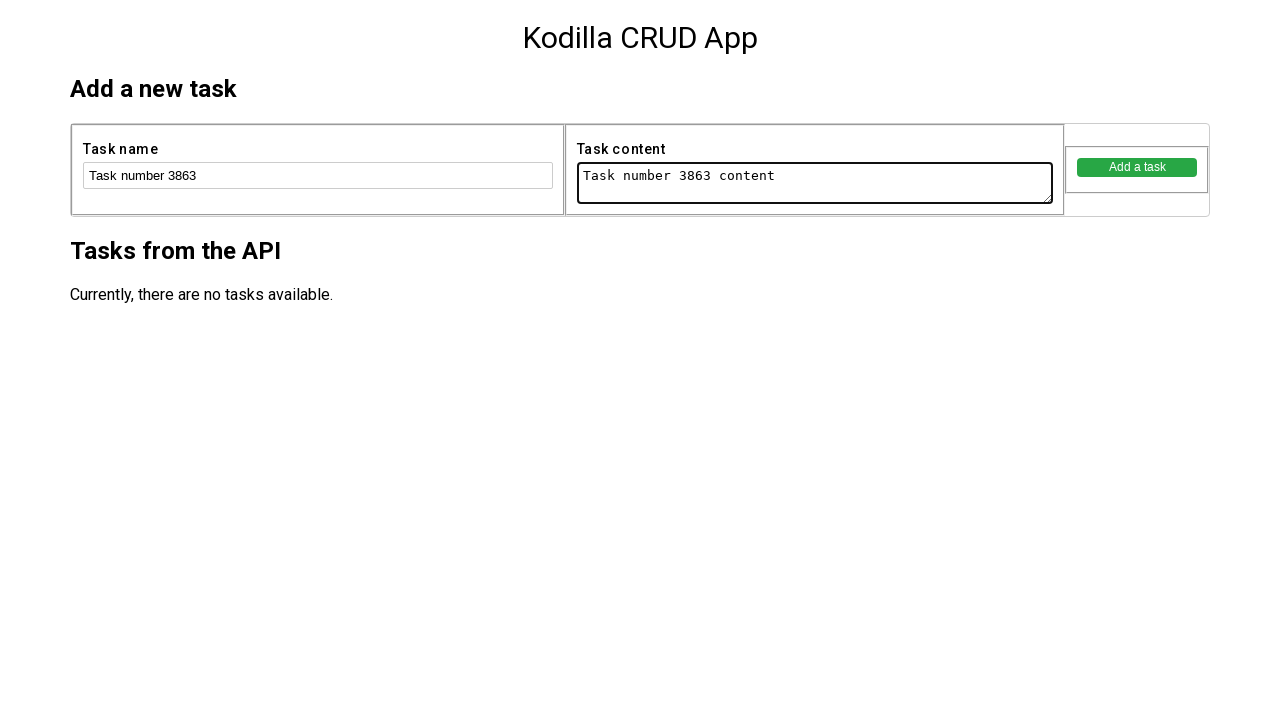

Clicked the add button to create task at (1137, 167) on xpath=//form[contains(@action,'createTask')]/fieldset[3]/button
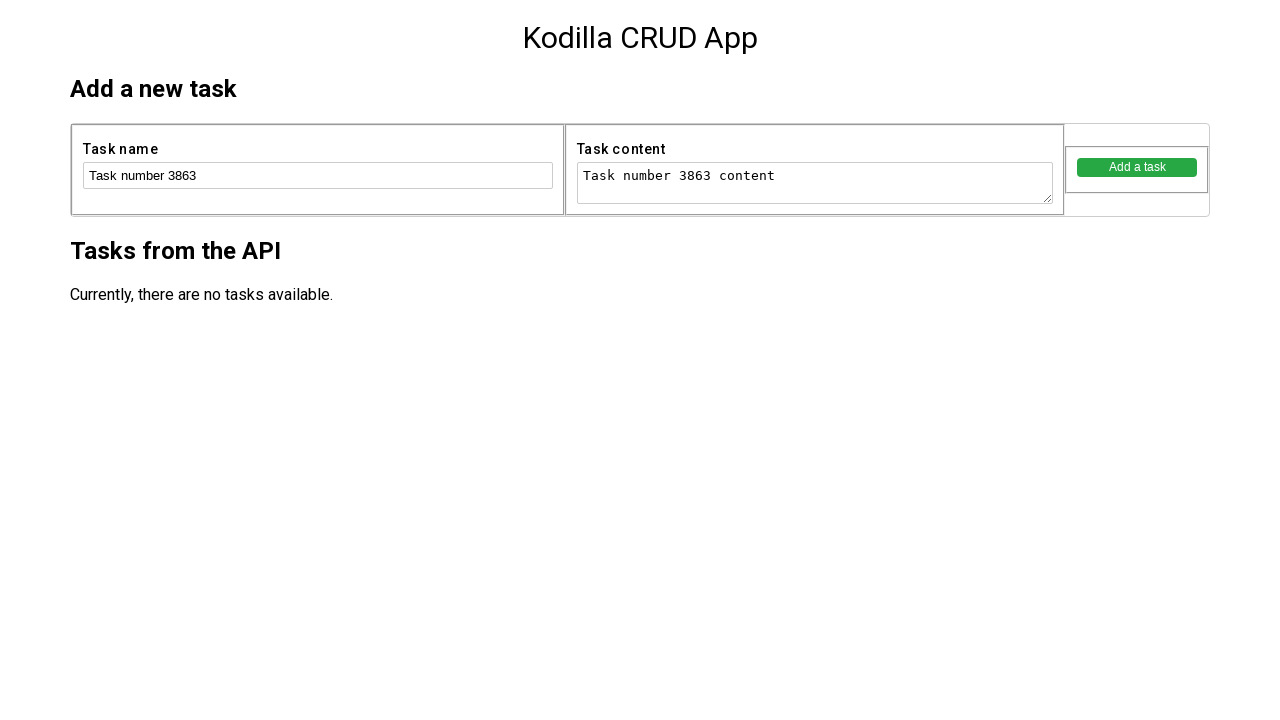

Waited for task to be created
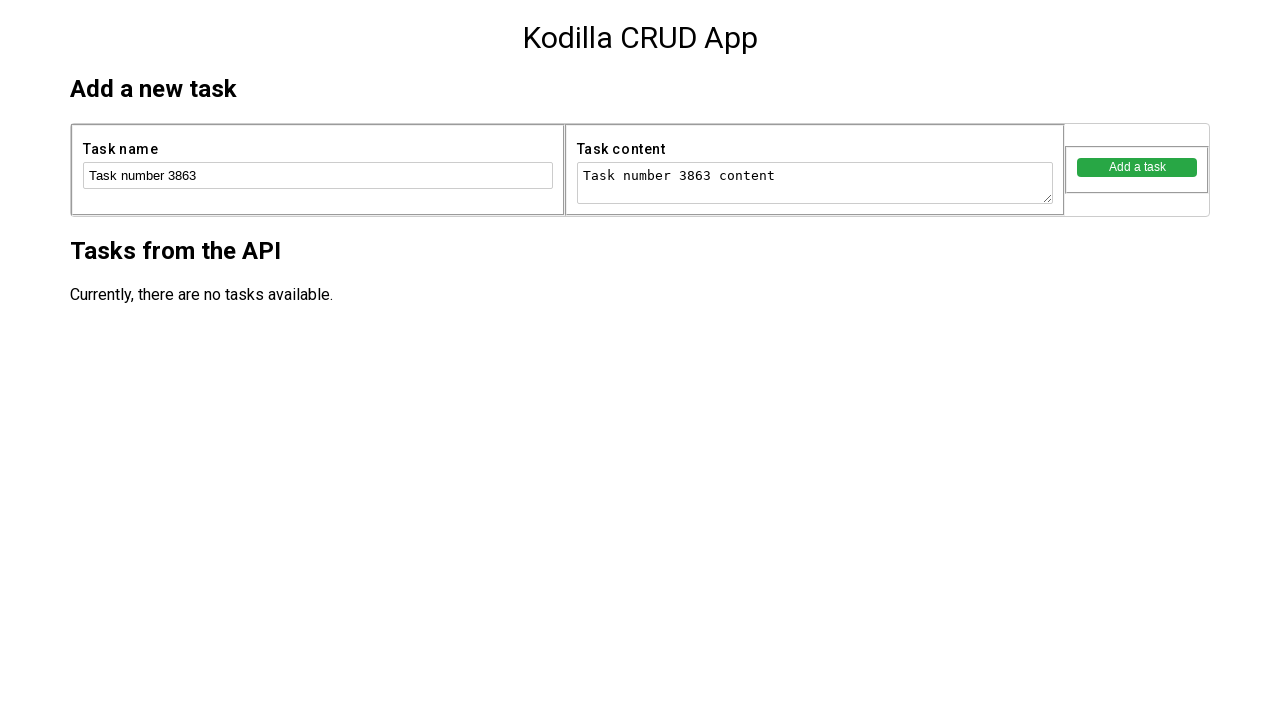

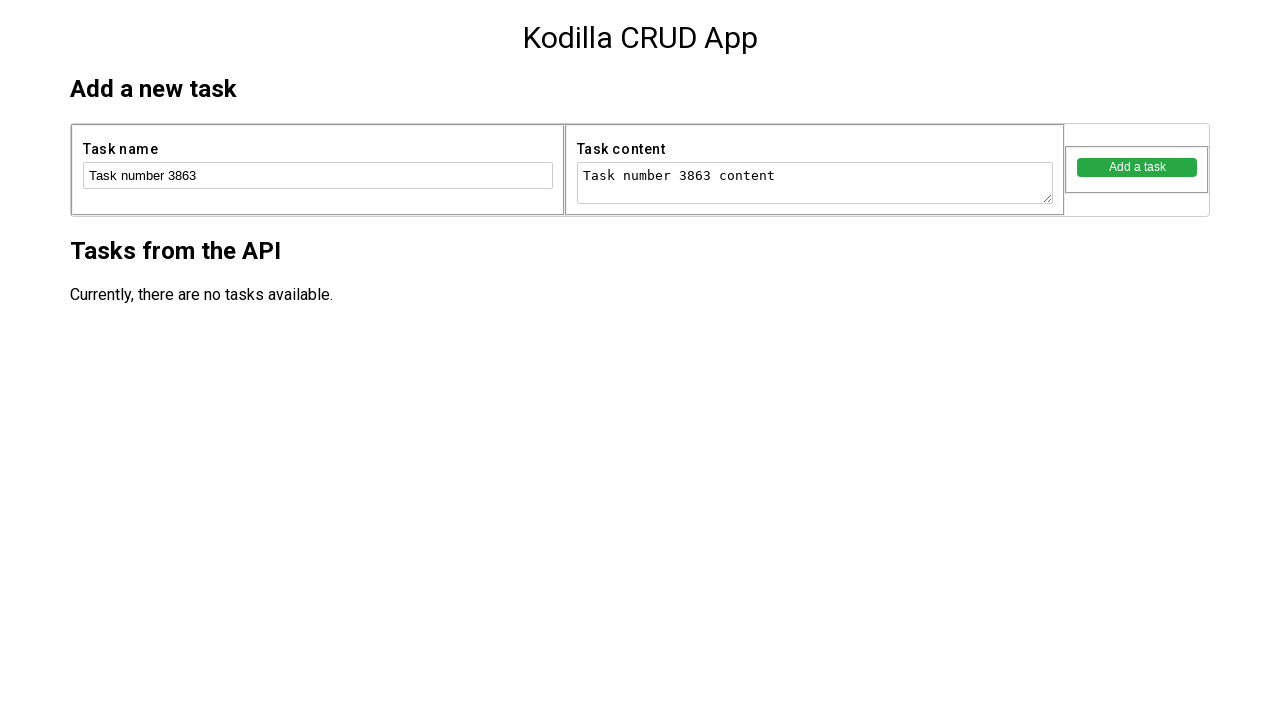